Tests right-click context menu functionality by right-clicking on an element, selecting the quit option from the context menu, and verifying the alert message

Starting URL: https://swisnl.github.io/jQuery-contextMenu/demo.html

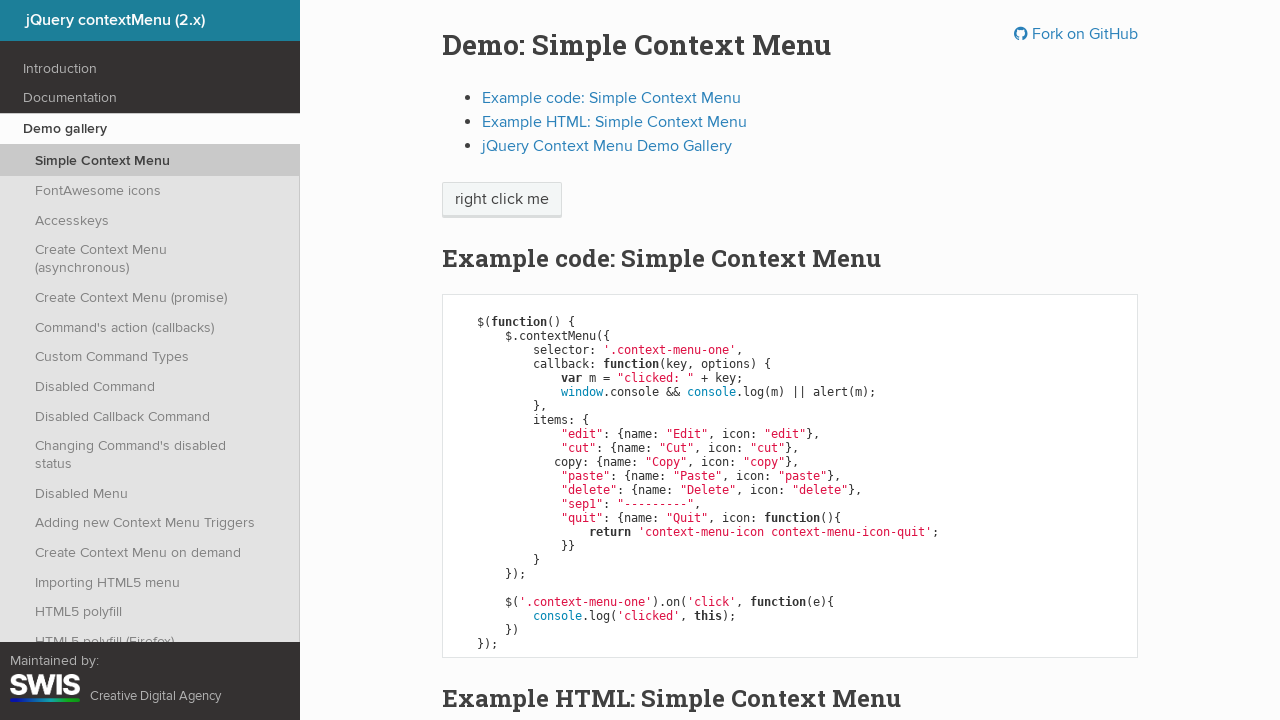

Located the element for right-click
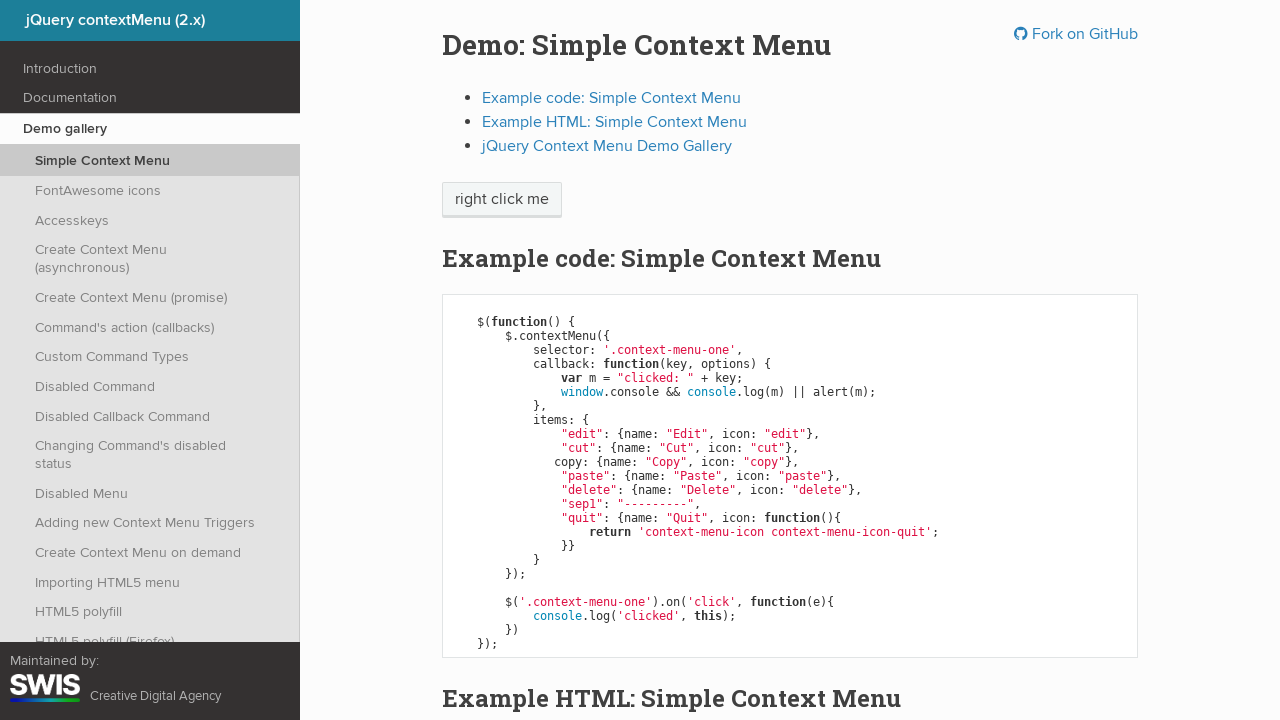

Performed right-click to open context menu at (502, 200) on body > div > section > div > div > div > p > span
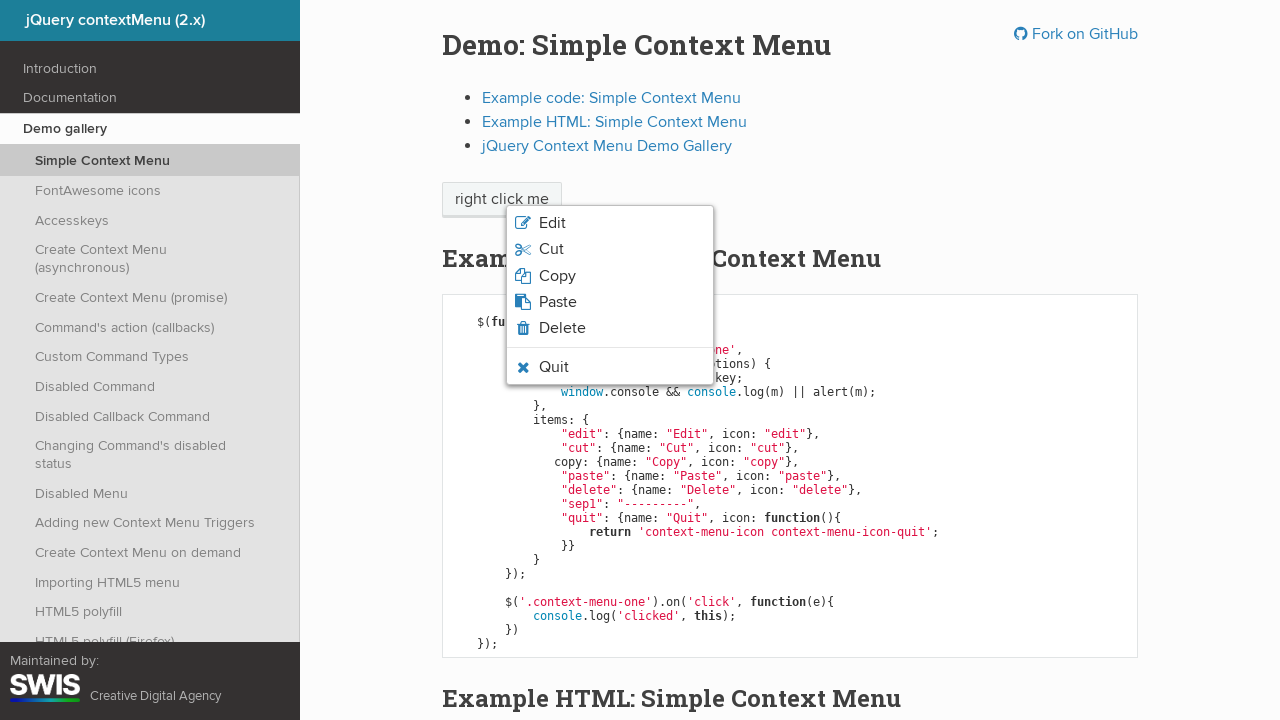

Clicked on quit option from context menu at (610, 367) on body > ul > li >> nth=6
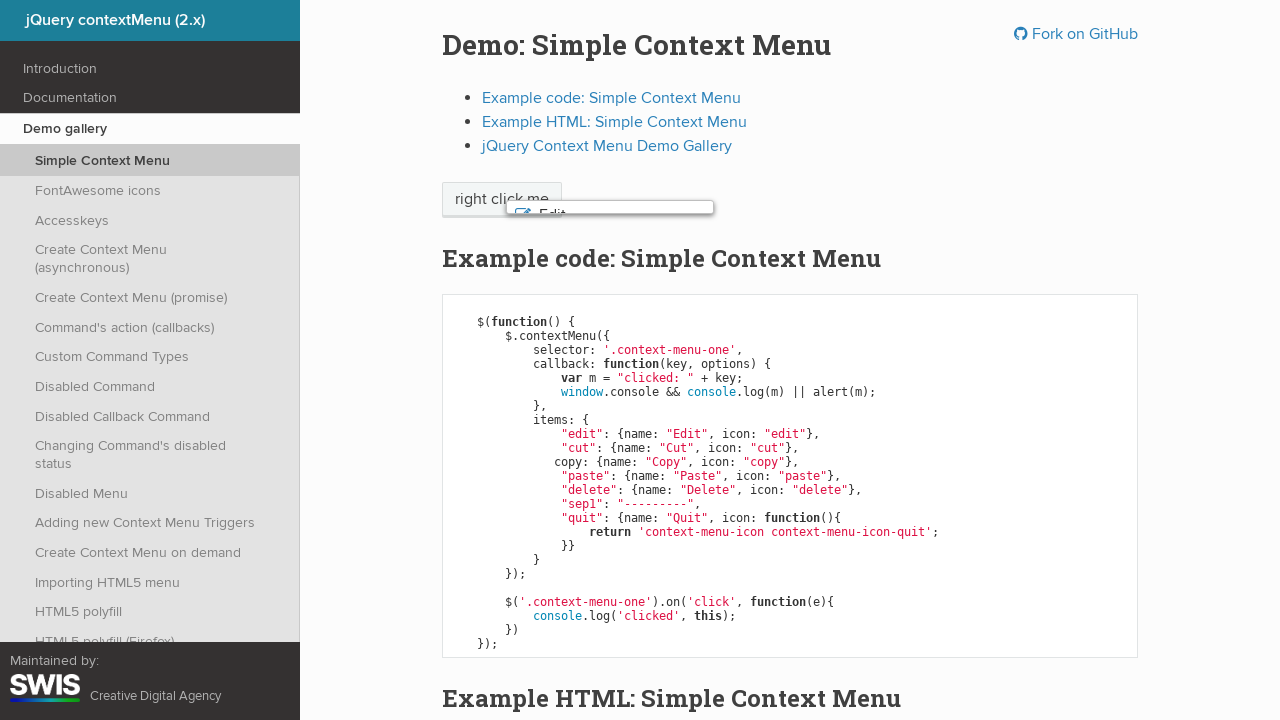

Alert dialog accepted
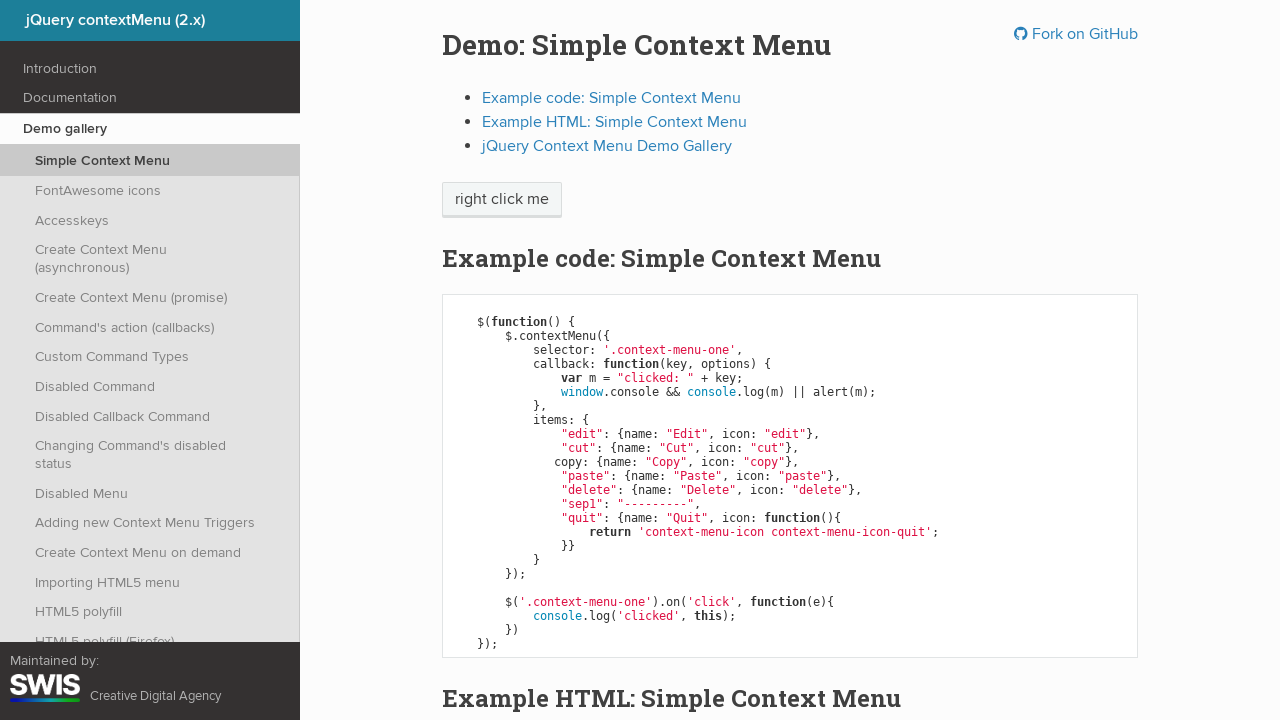

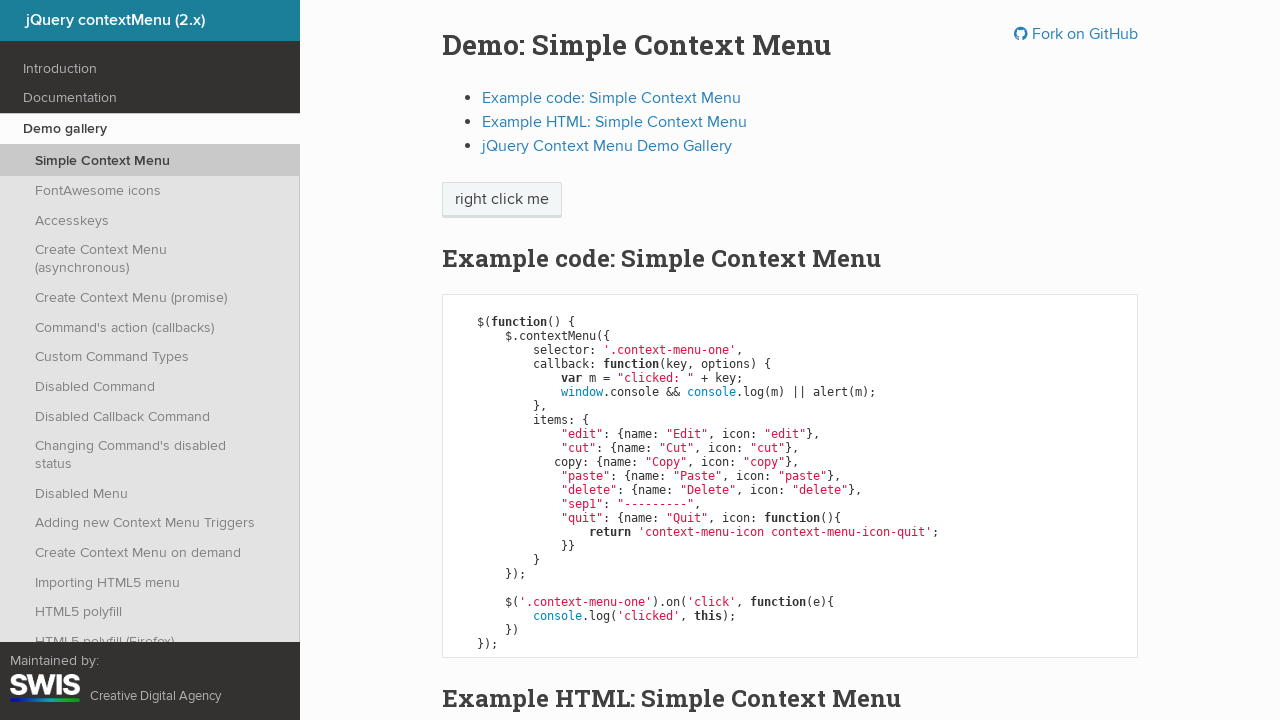